Tests accessing shadow DOM elements using JavaScript executor to retrieve text content from nested shadow root elements

Starting URL: http://watir.com/examples/shadow_dom.html

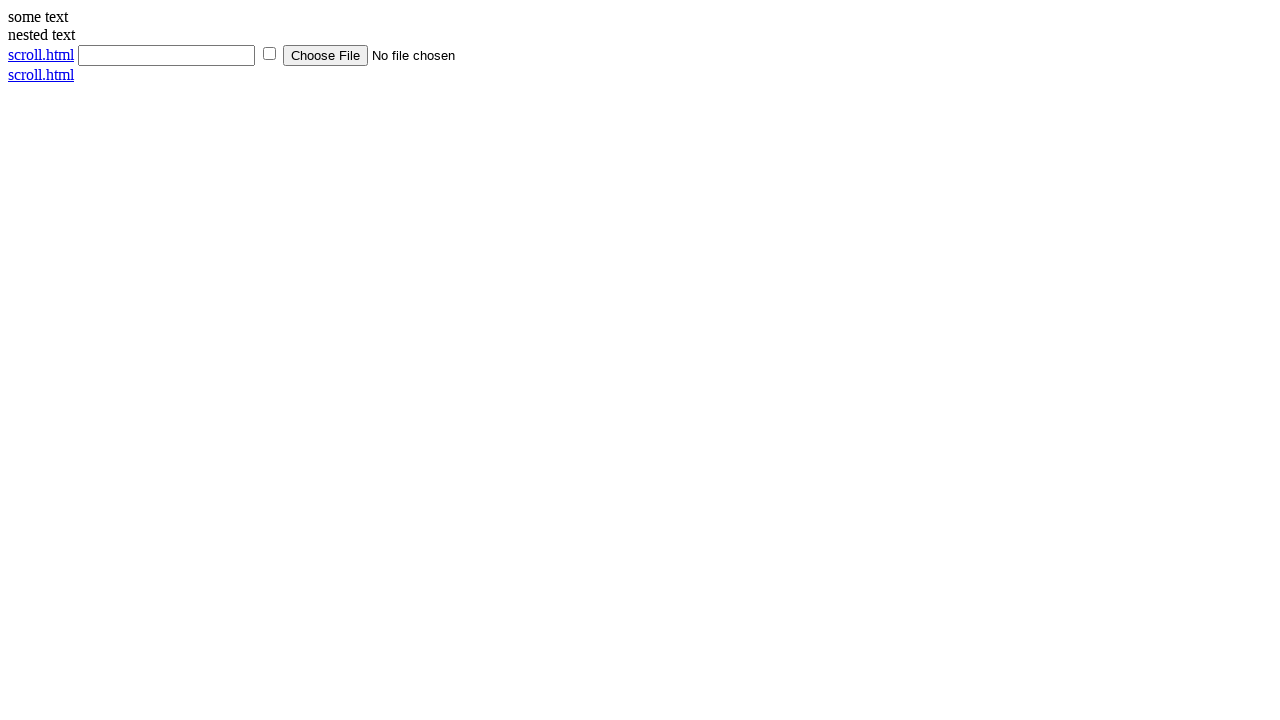

Navigated to shadow DOM example page
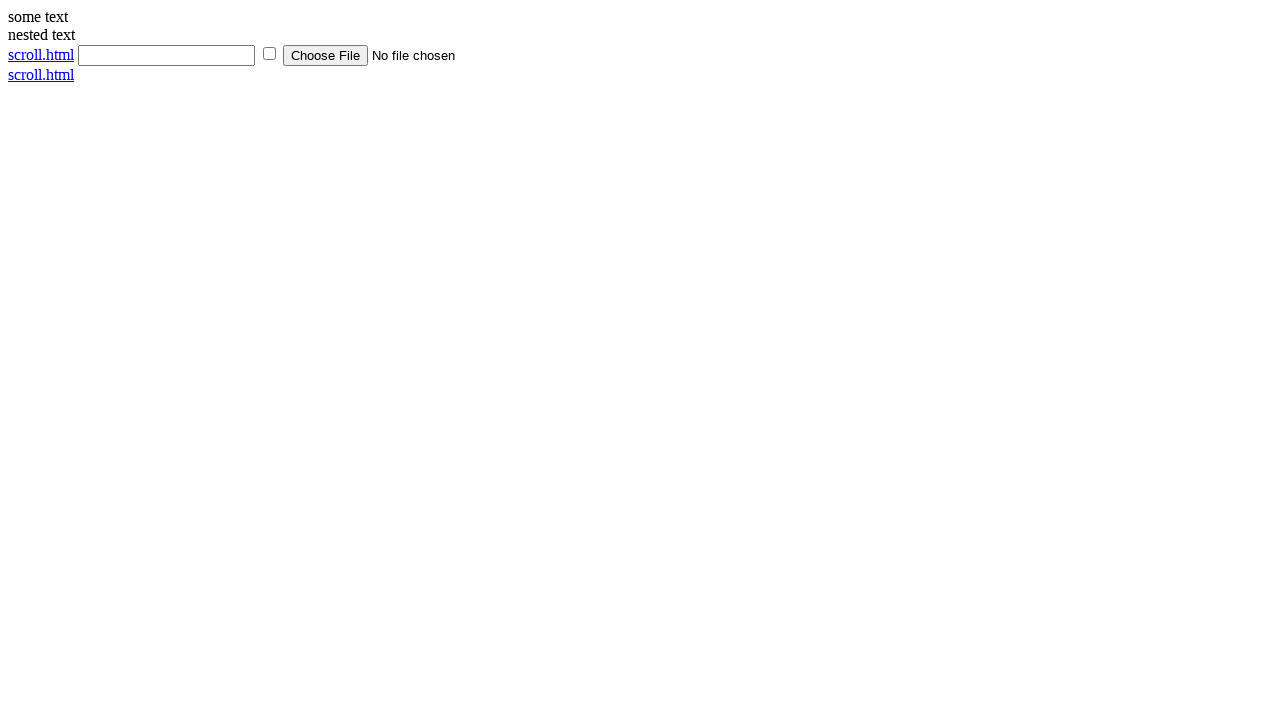

Located shadow host element
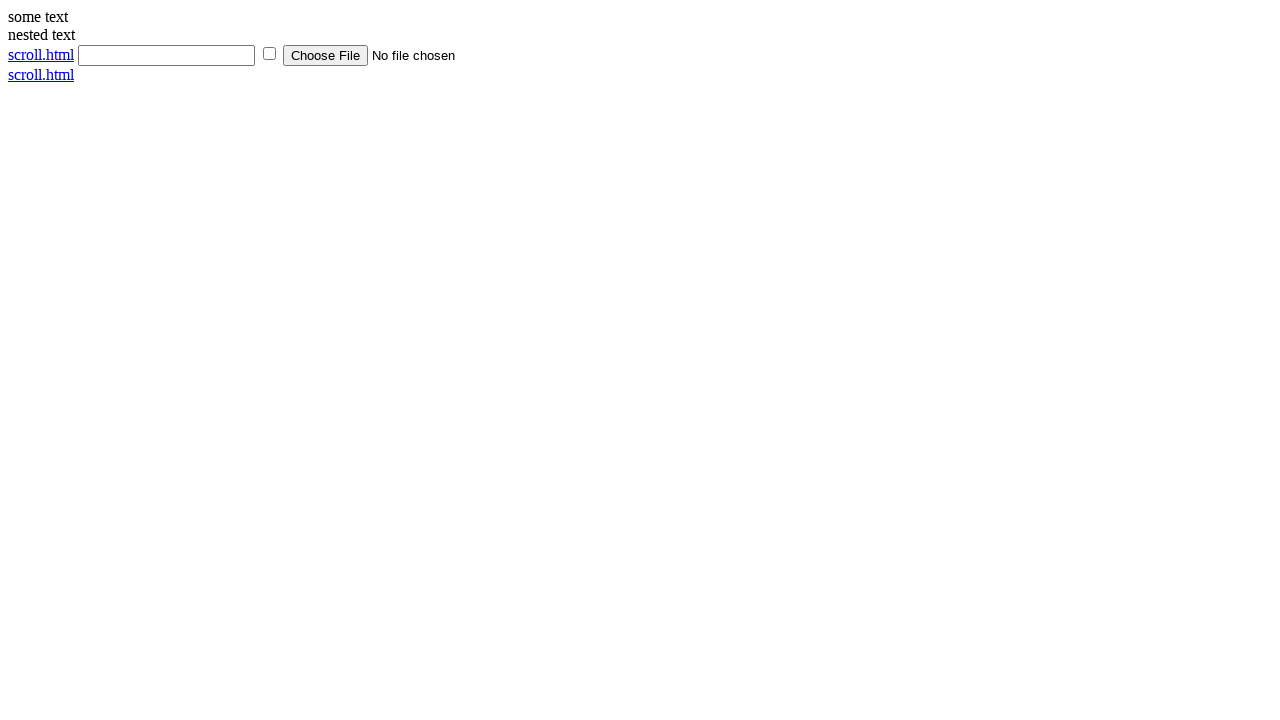

Located shadow content span element
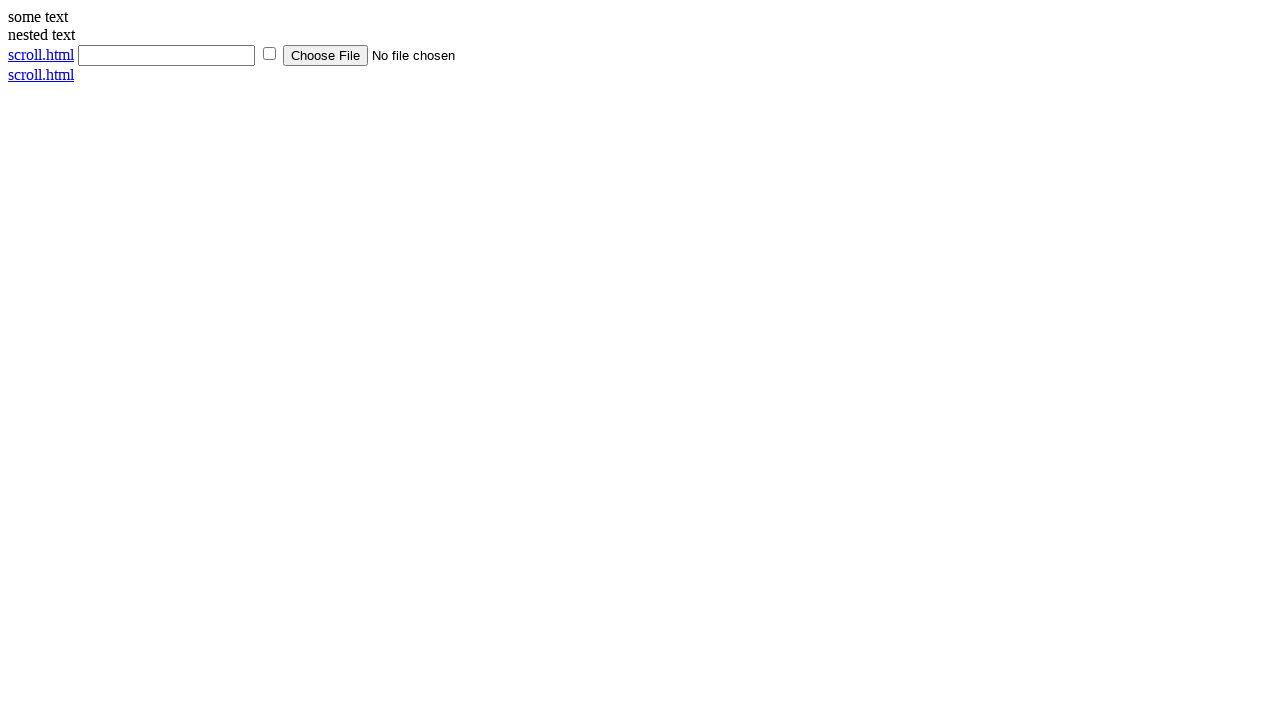

Retrieved text content from shadow DOM: 'some text'
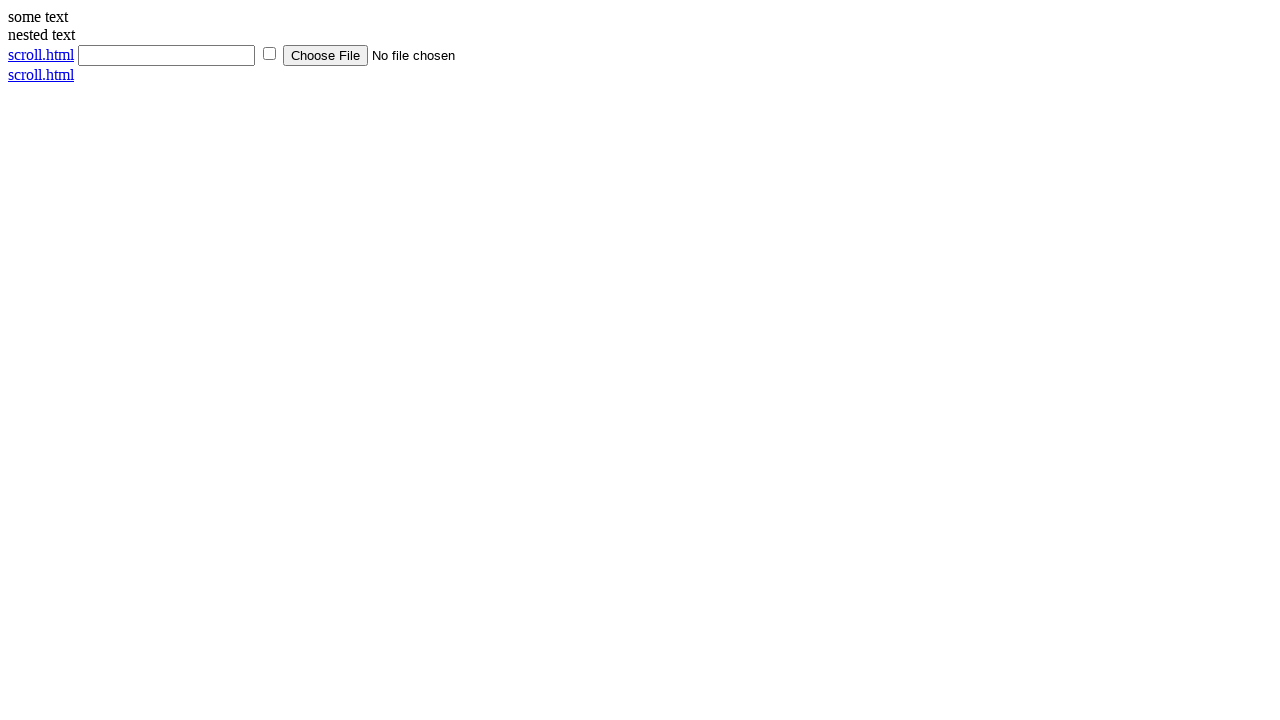

Printed shadow DOM text content
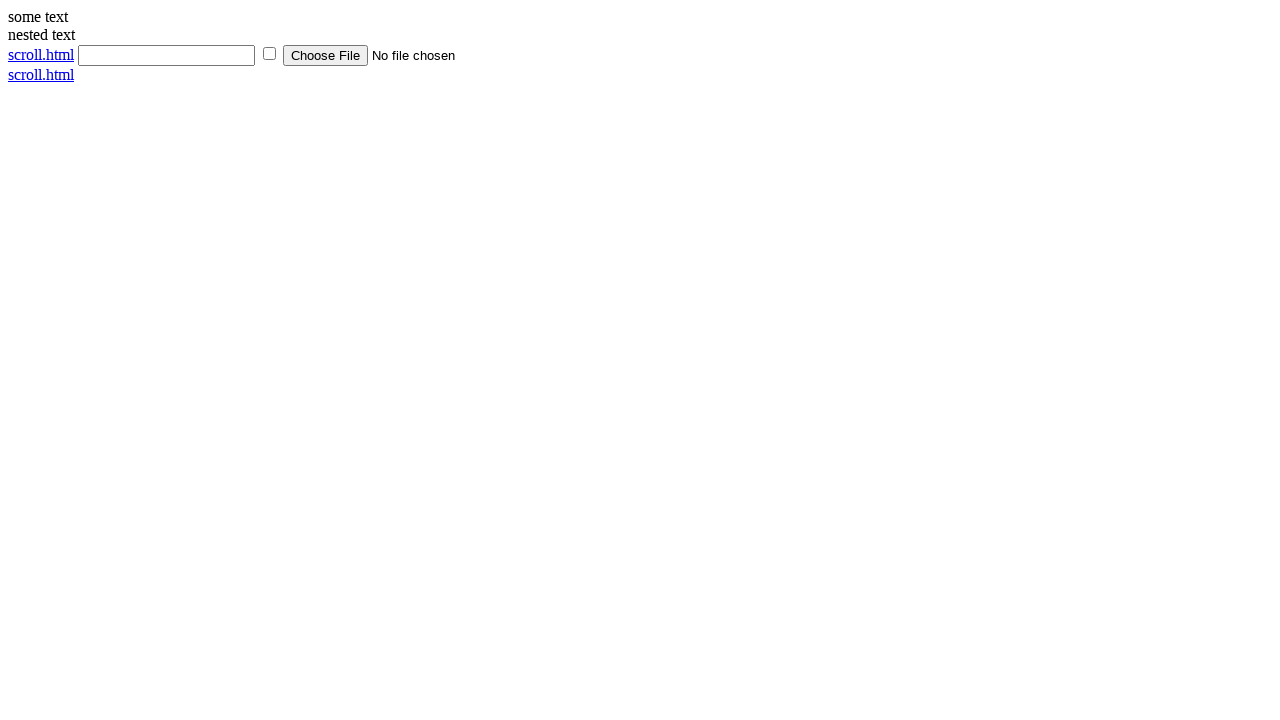

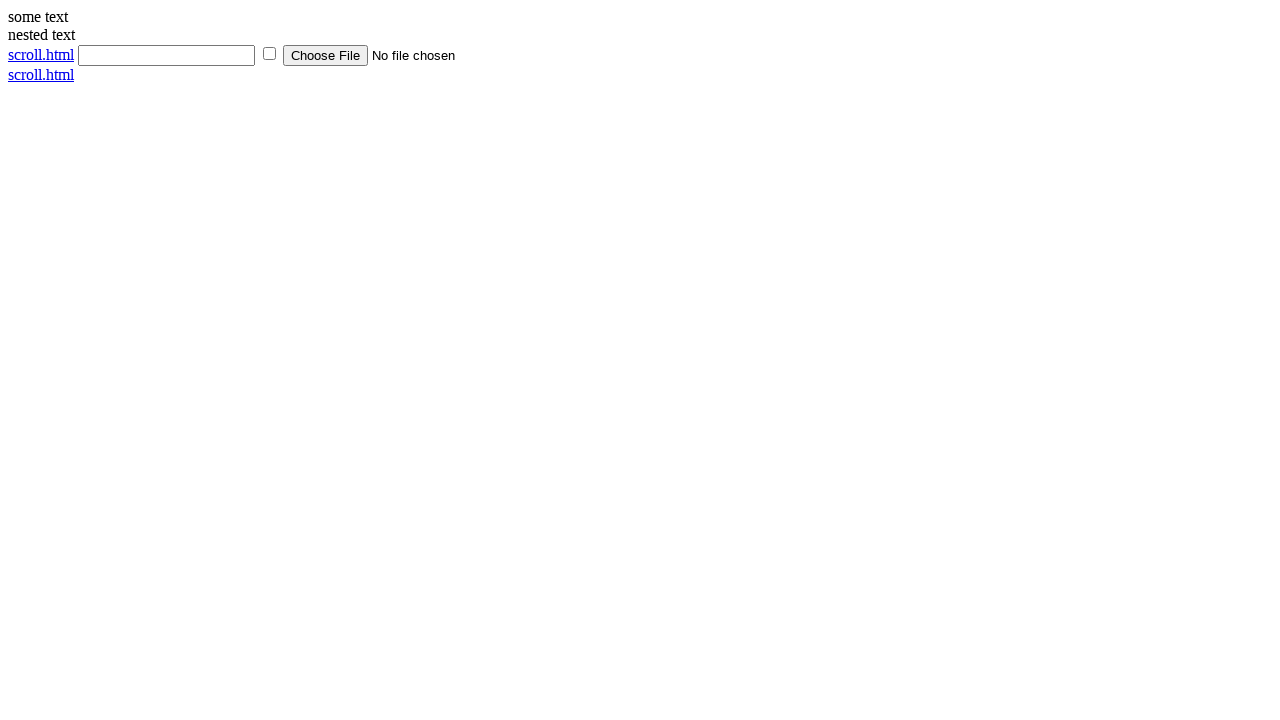